Tests a data types form by filling all fields except zip-code (left empty), submitting the form, and verifying that zip-code shows an error state while all other fields show success state

Starting URL: https://bonigarcia.dev/selenium-webdriver-java/data-types.html

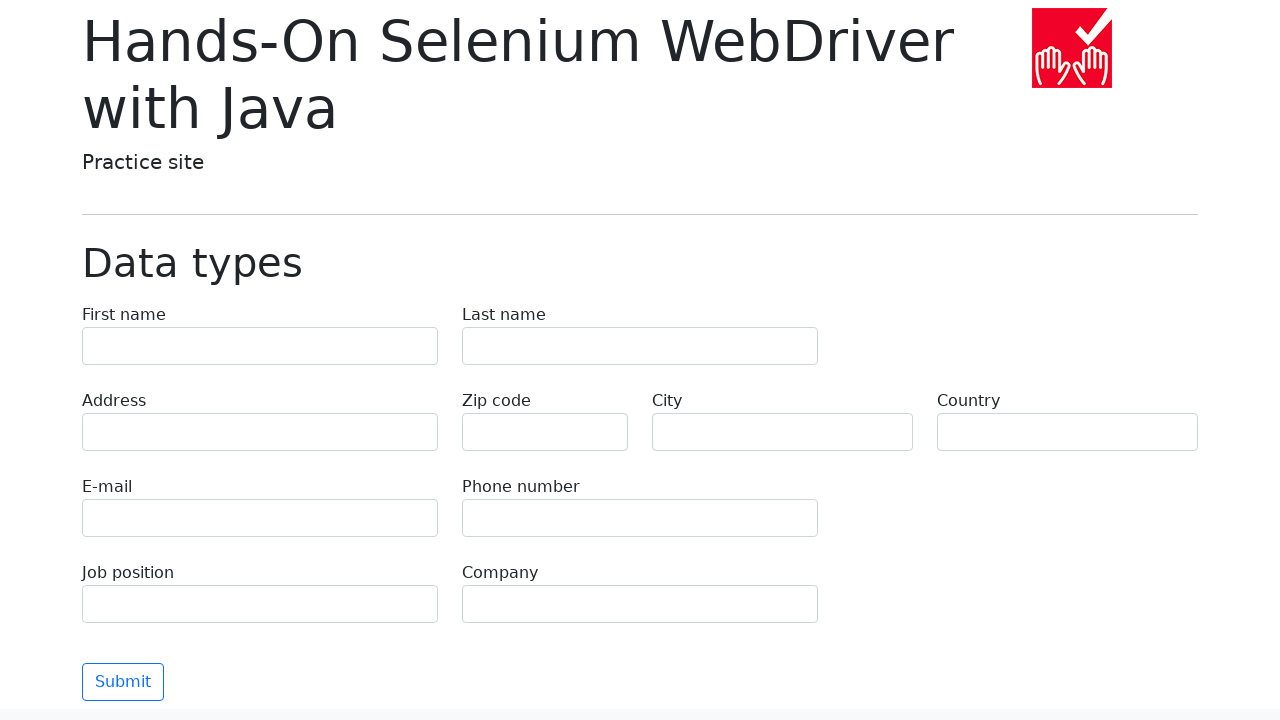

Filled first name field with 'Иван' on input[name='first-name']
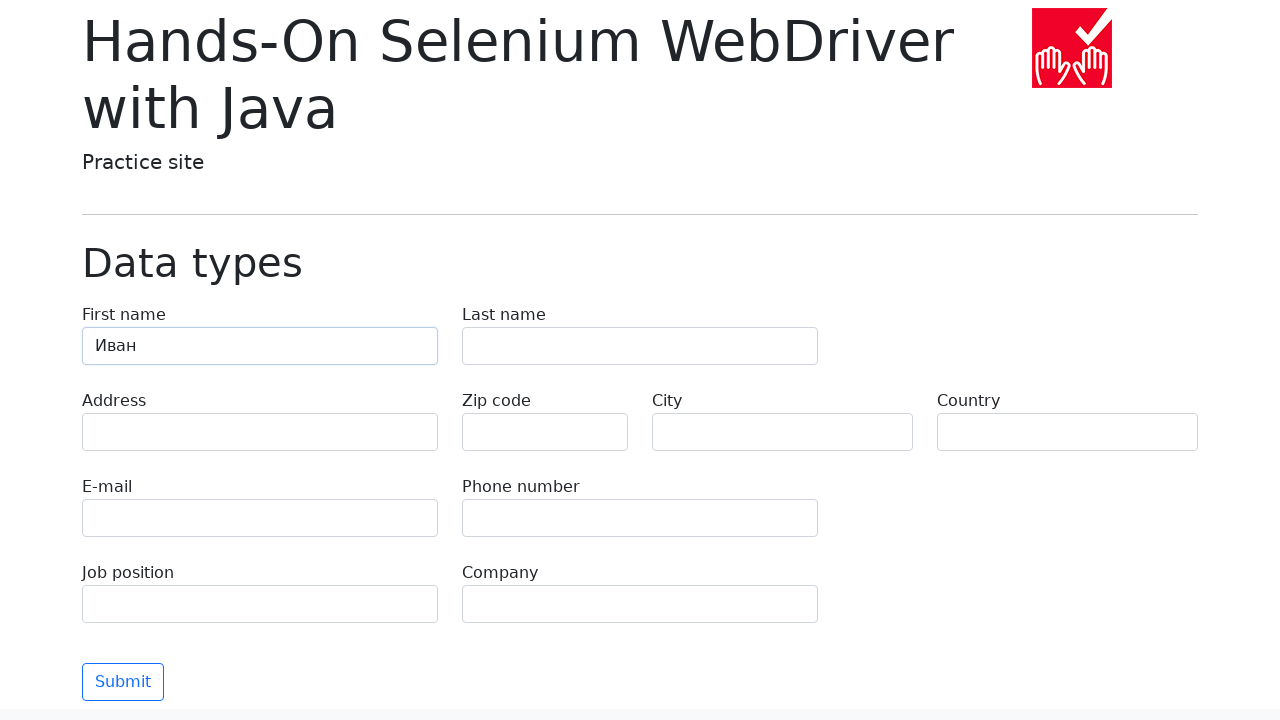

Filled last name field with 'Петров' on input[name='last-name']
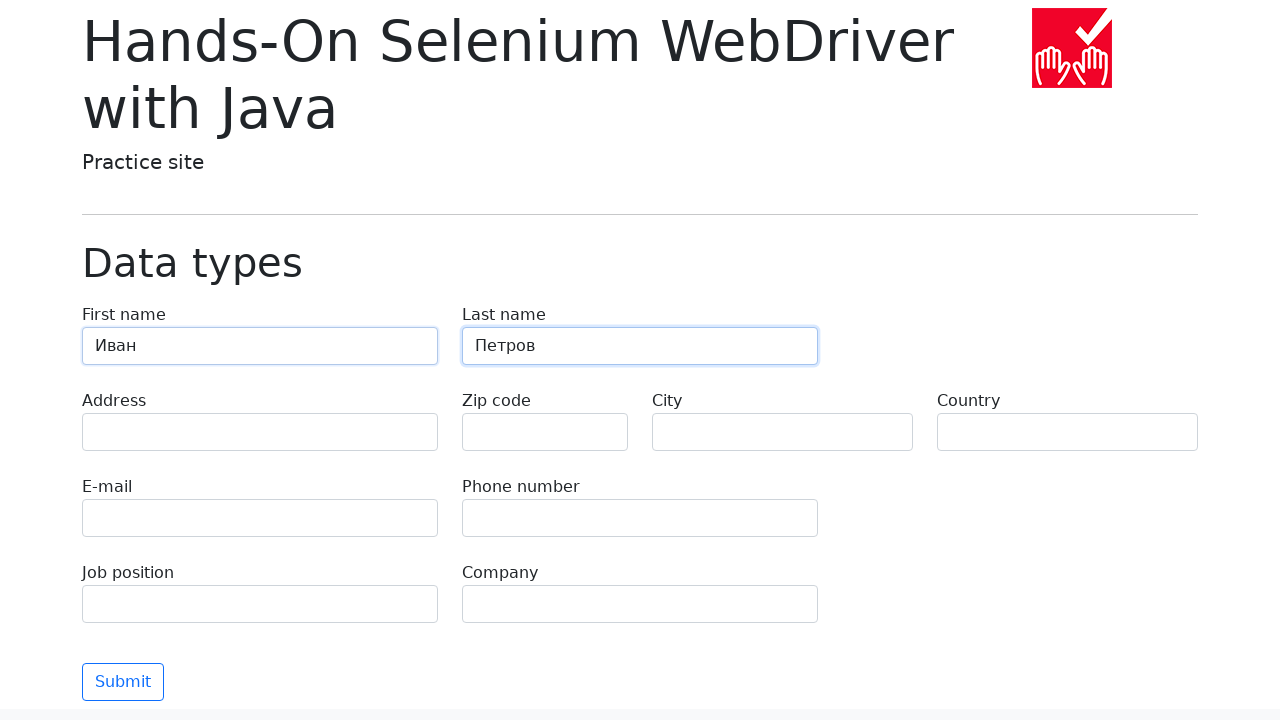

Filled address field with 'Ленина, 55-3' on input[name='address']
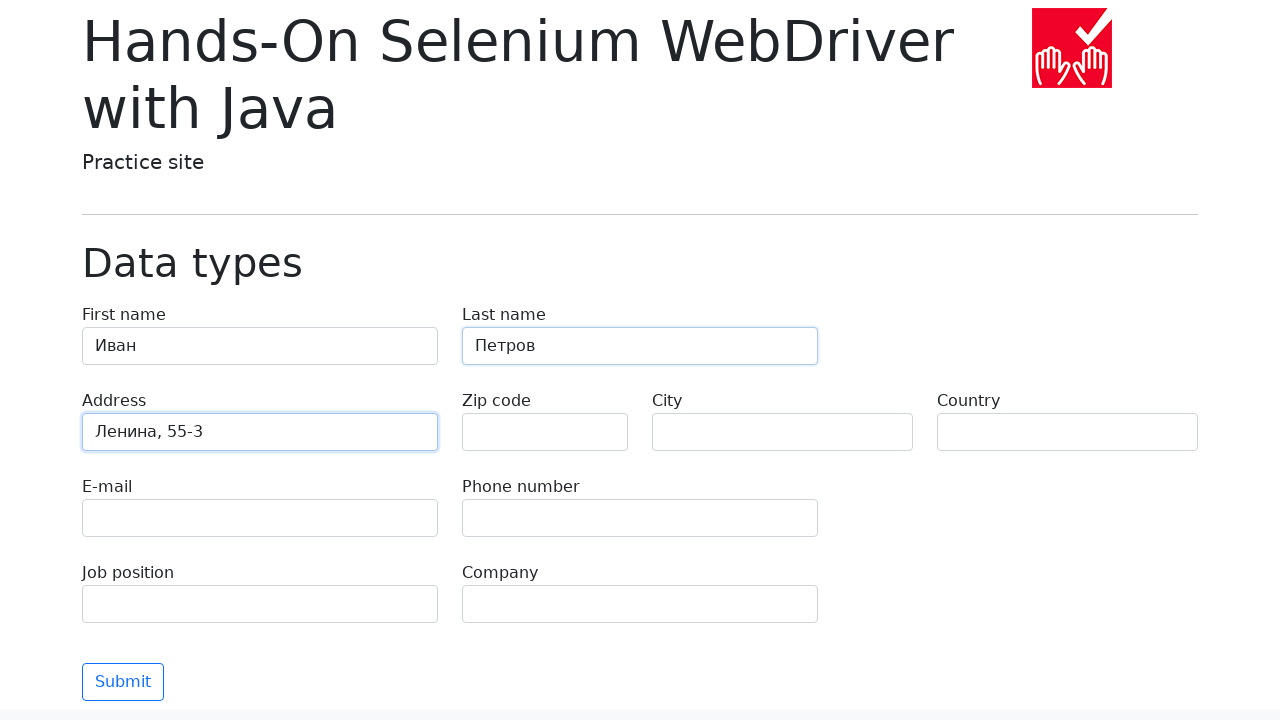

Filled email field with 'test@skypro.com' on input[name='e-mail']
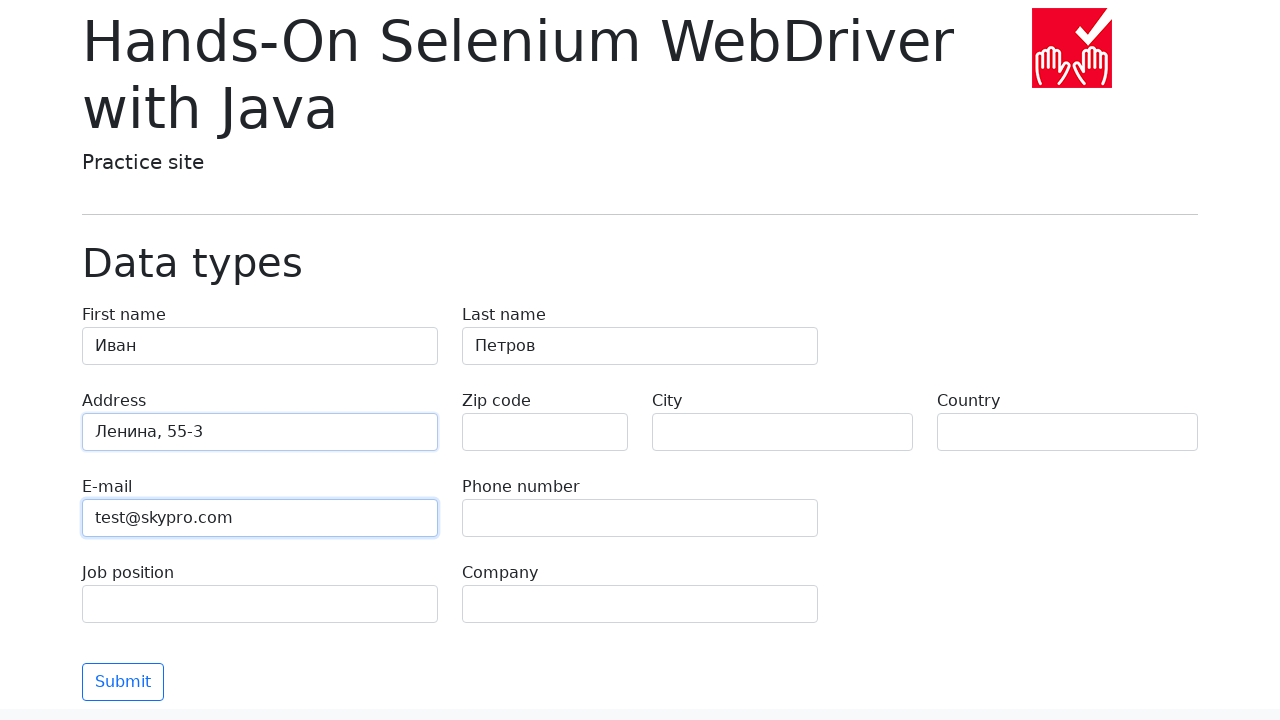

Filled phone field with '+7985899998787' on input[name='phone']
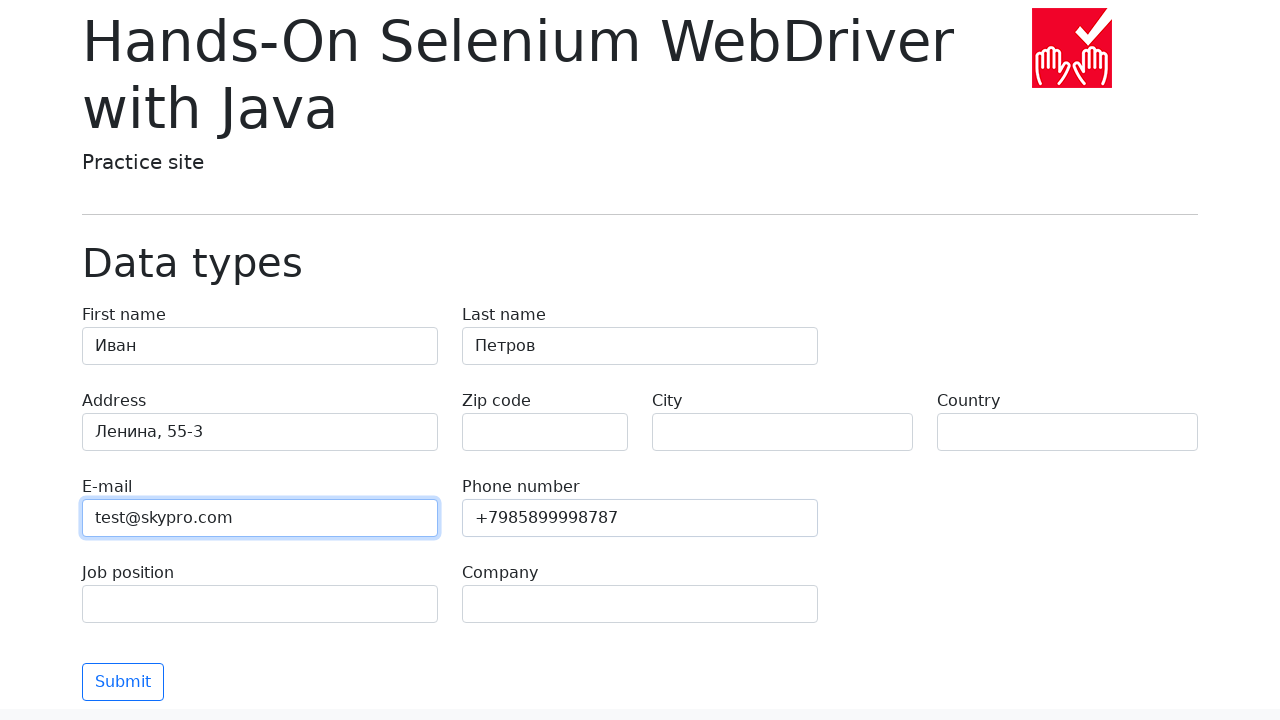

Left zip-code field empty on input[name='zip-code']
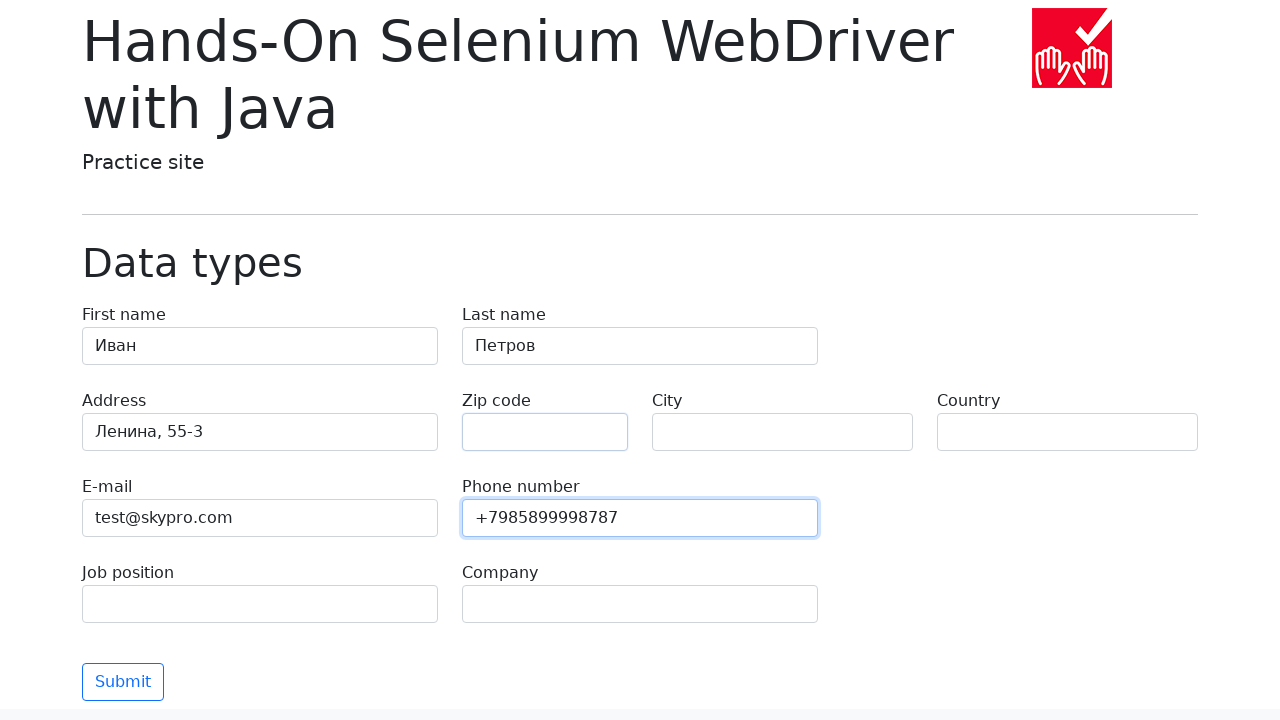

Filled city field with 'Москва' on input[name='city']
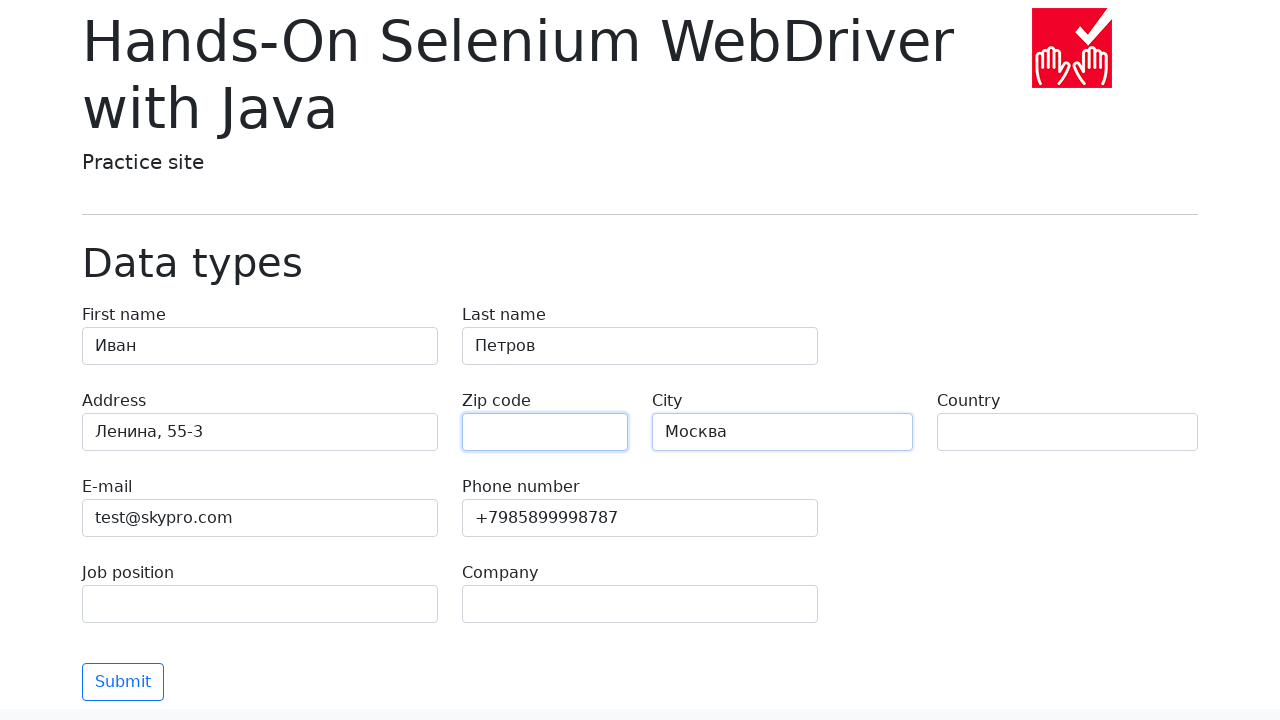

Filled country field with 'Россия' on input[name='country']
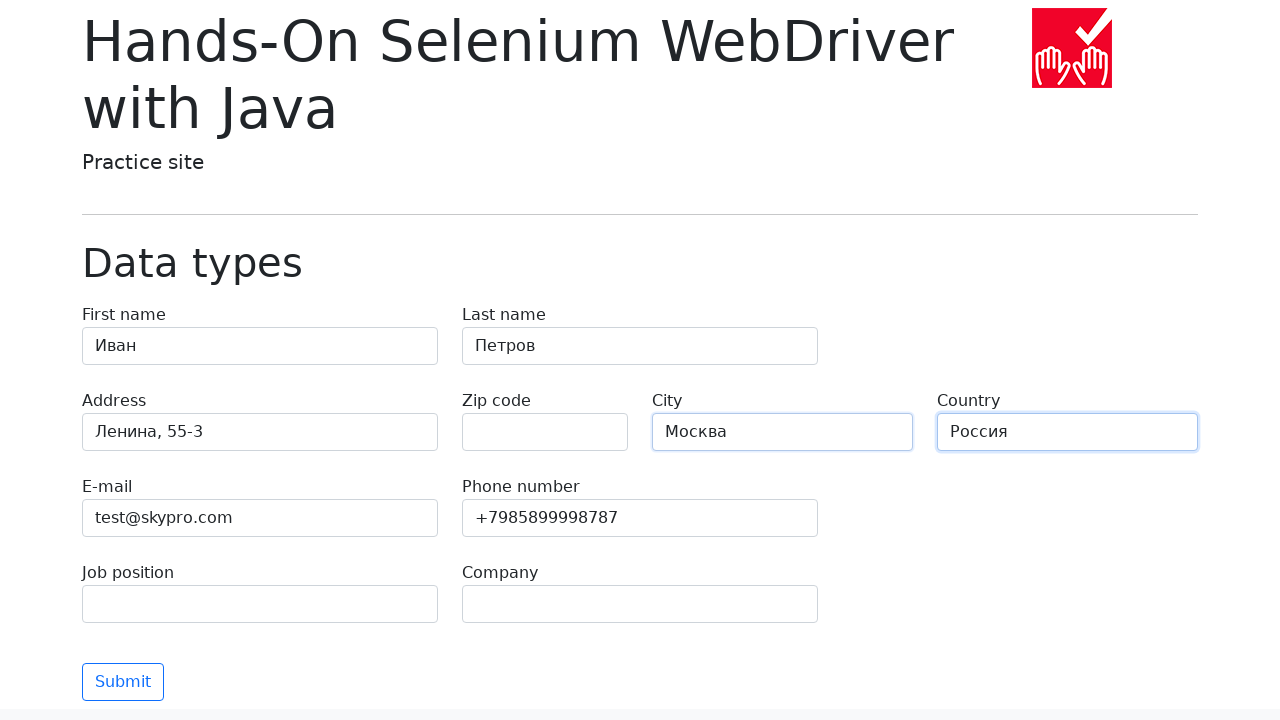

Filled job position field with 'QA' on input[name='job-position']
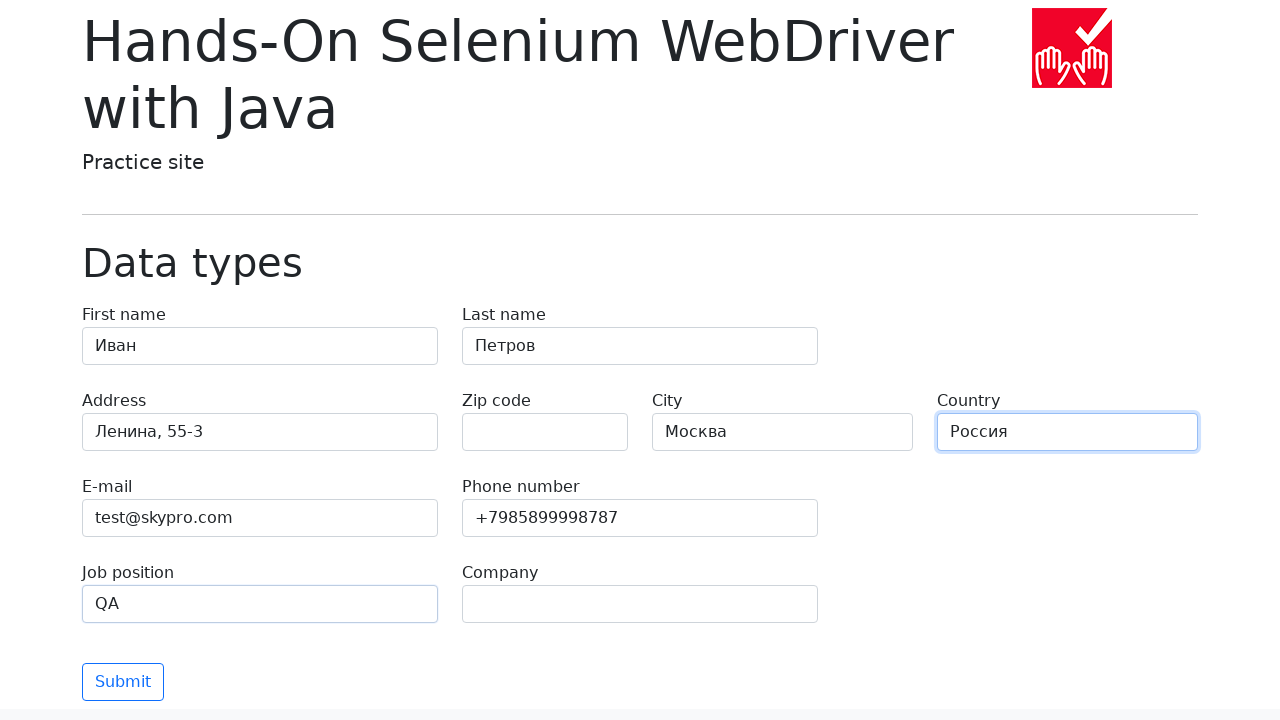

Filled company field with 'SkyPro' on input[name='company']
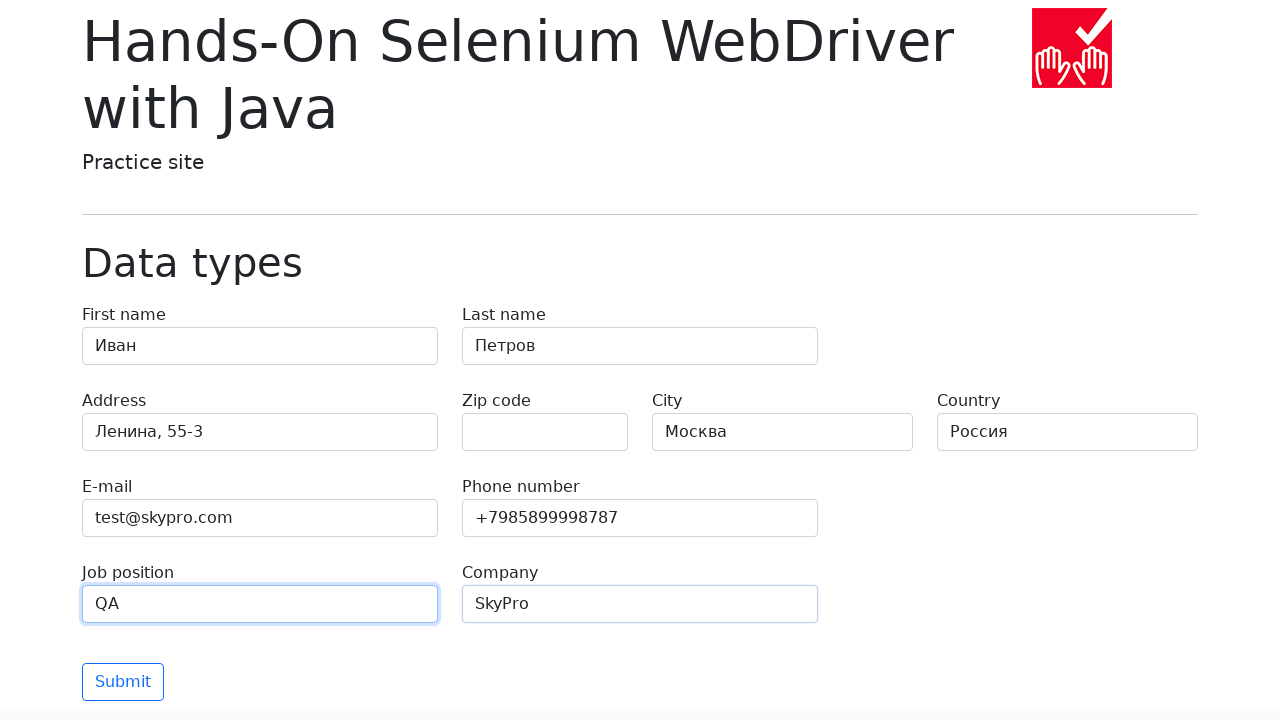

Clicked submit button to submit the form at (123, 682) on .btn-outline-primary
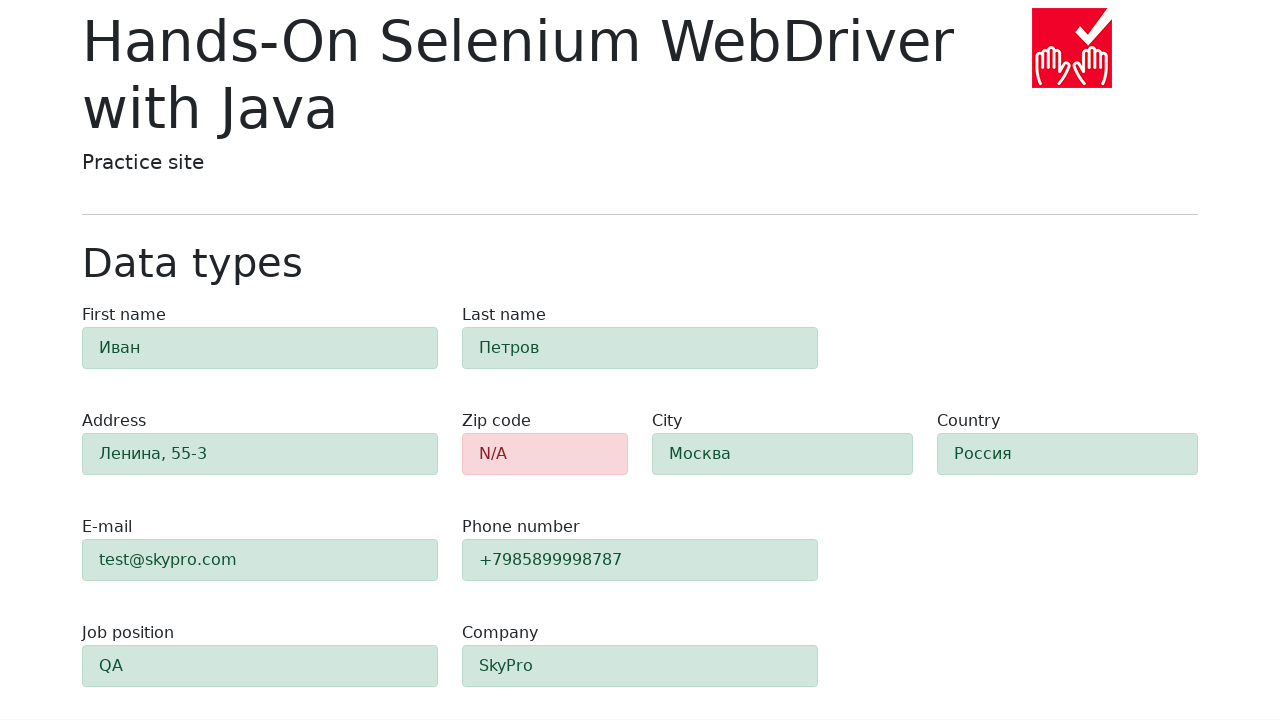

Form processed and alert appeared on zip-code field
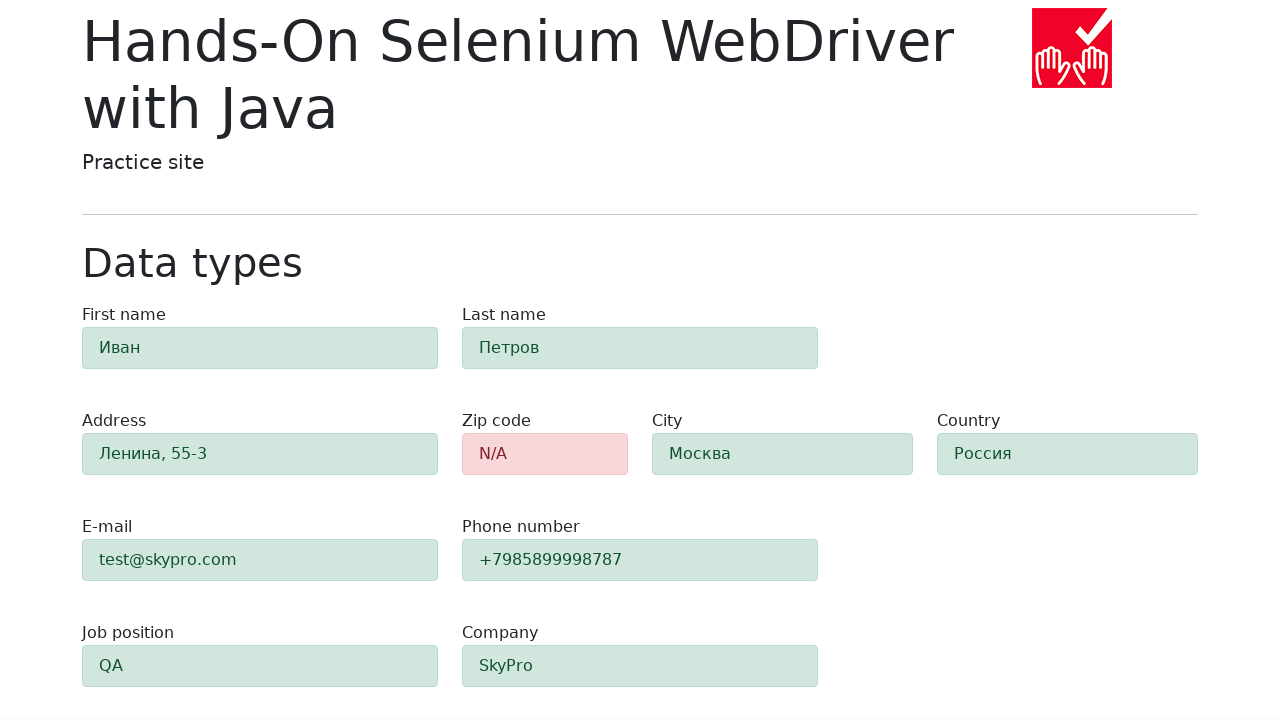

Retrieved zip-code field class attribute
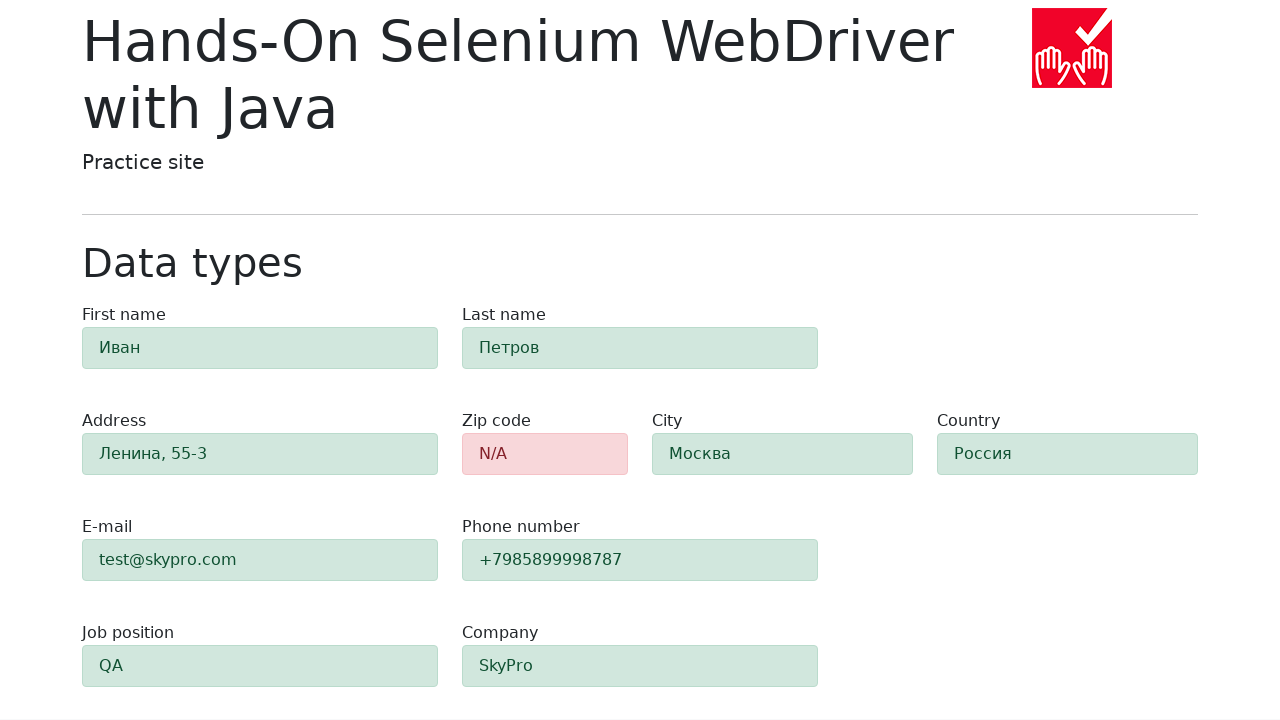

Verified zip-code field contains alert-danger class (error state)
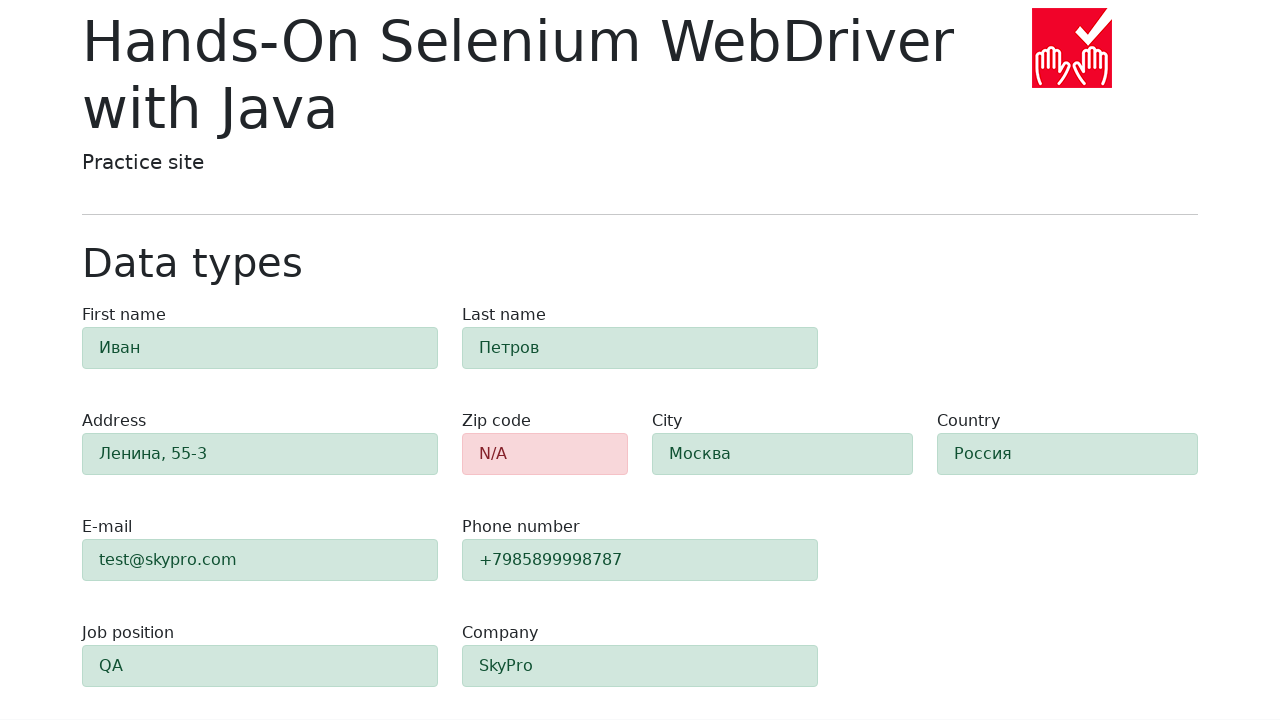

Retrieved class attribute for field #first-name
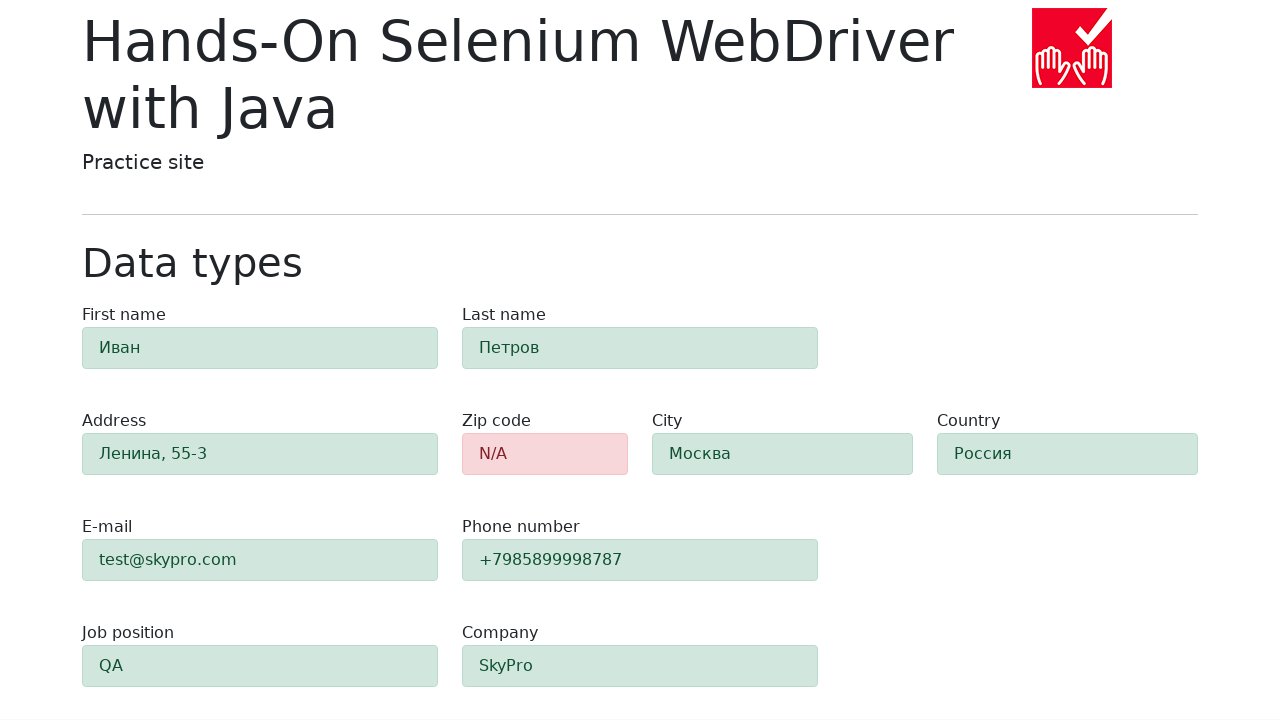

Verified field #first-name contains alert-success class (success state)
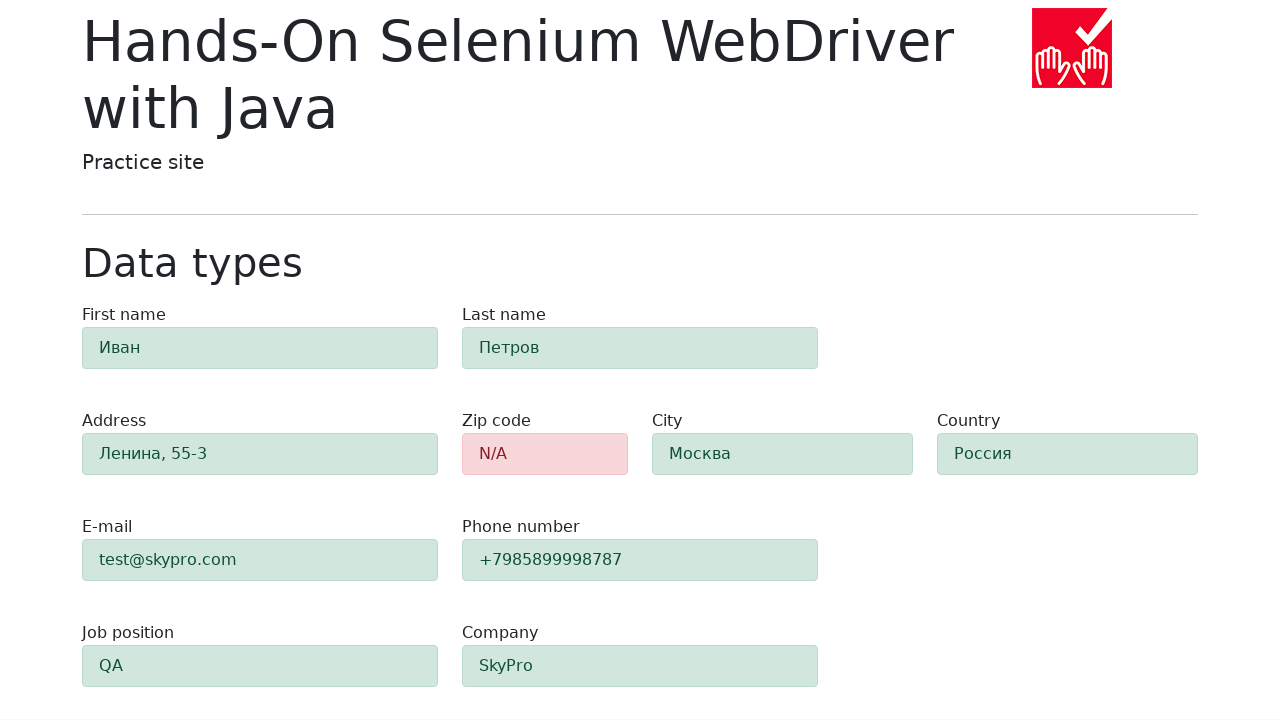

Retrieved class attribute for field #last-name
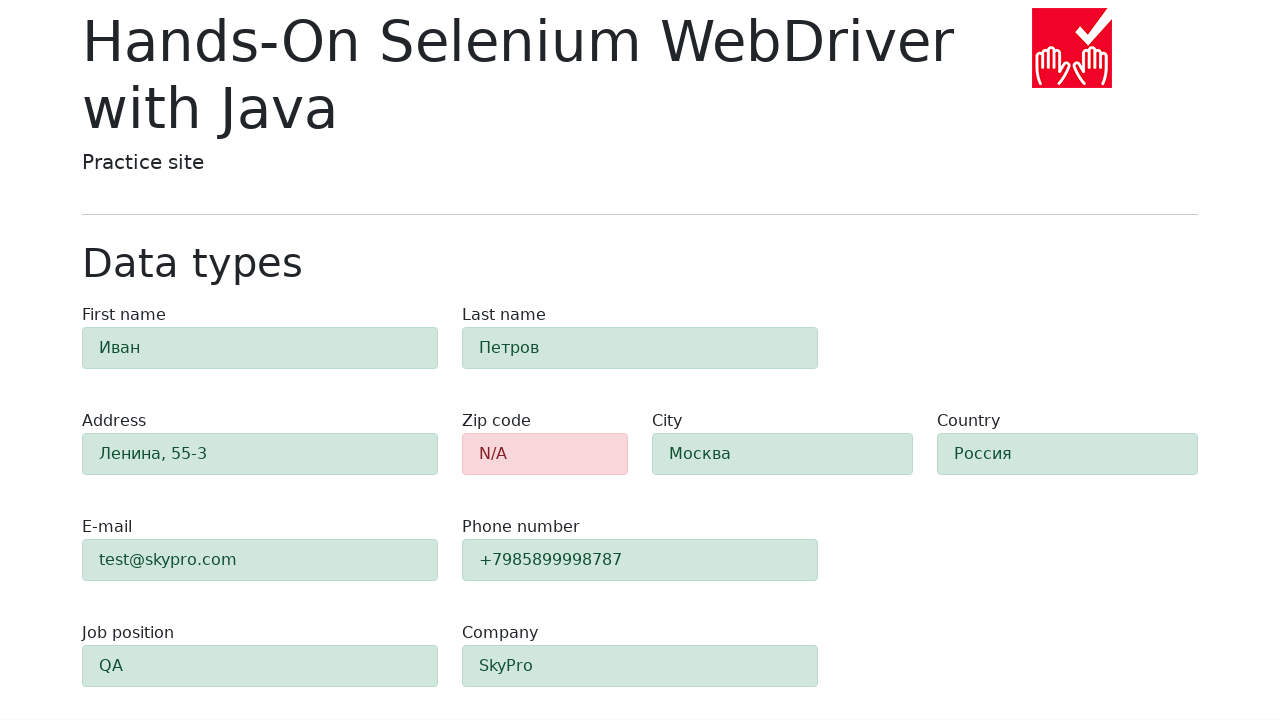

Verified field #last-name contains alert-success class (success state)
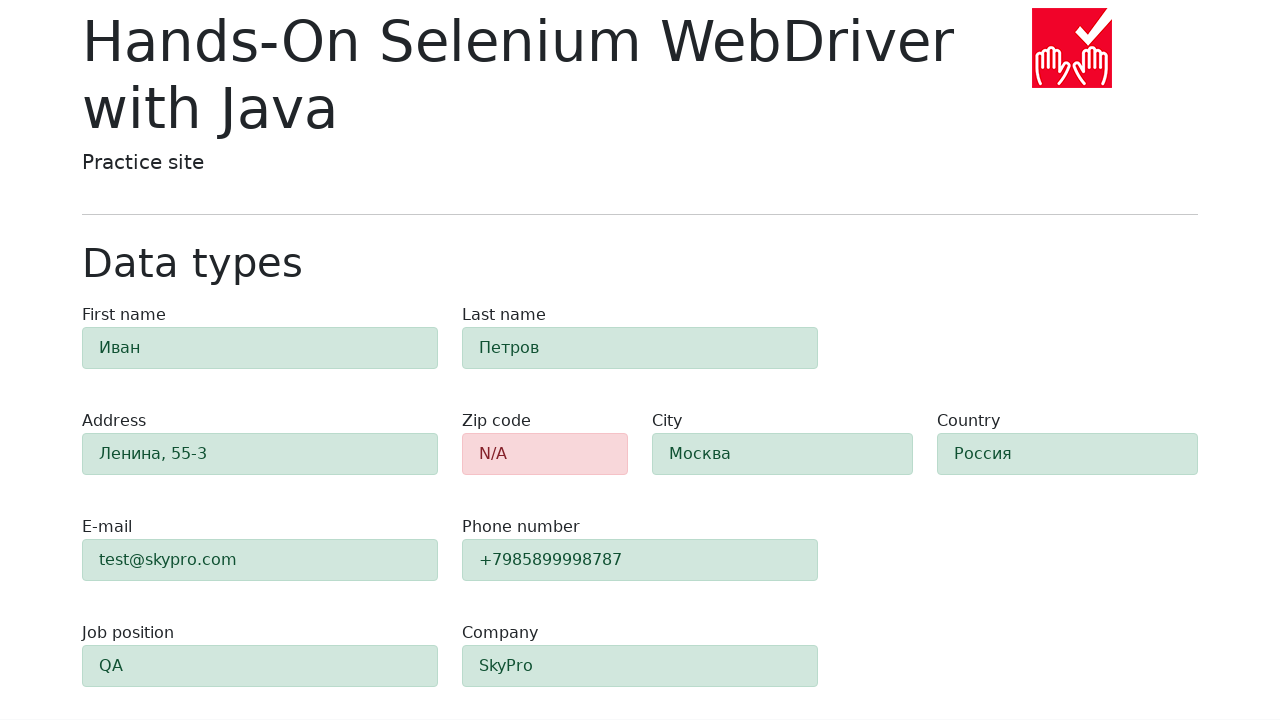

Retrieved class attribute for field #address
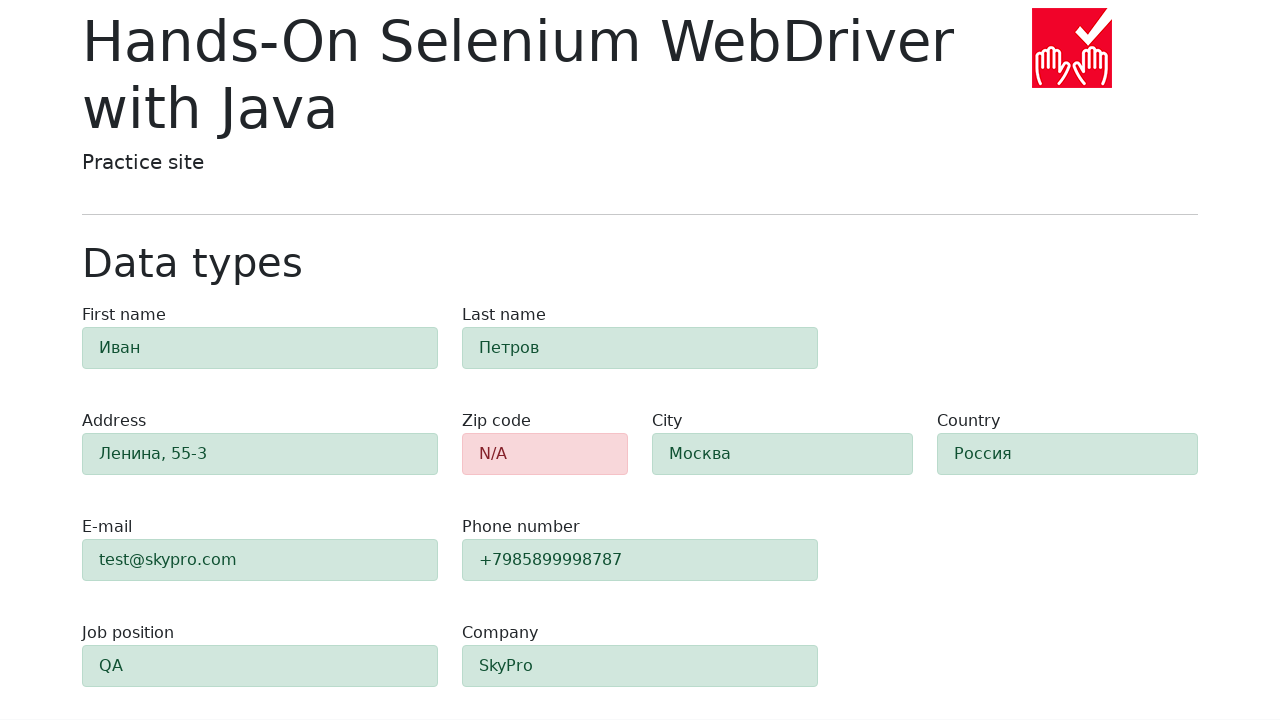

Verified field #address contains alert-success class (success state)
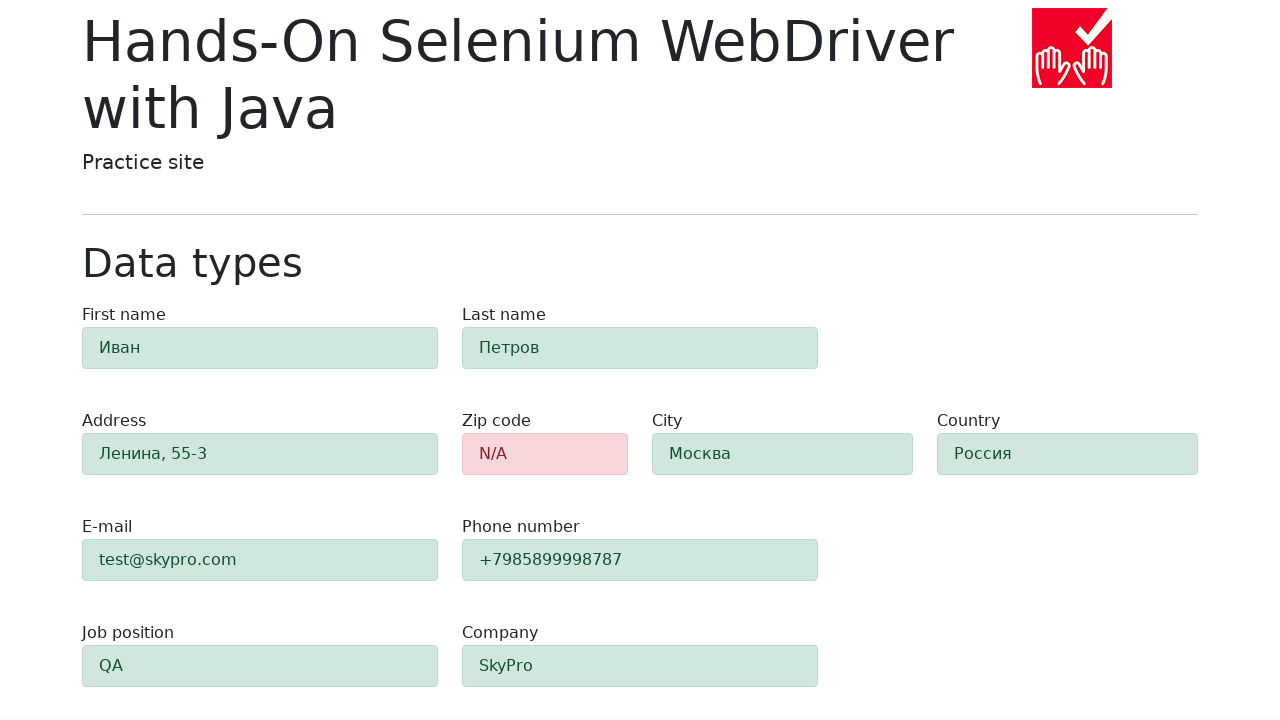

Retrieved class attribute for field #city
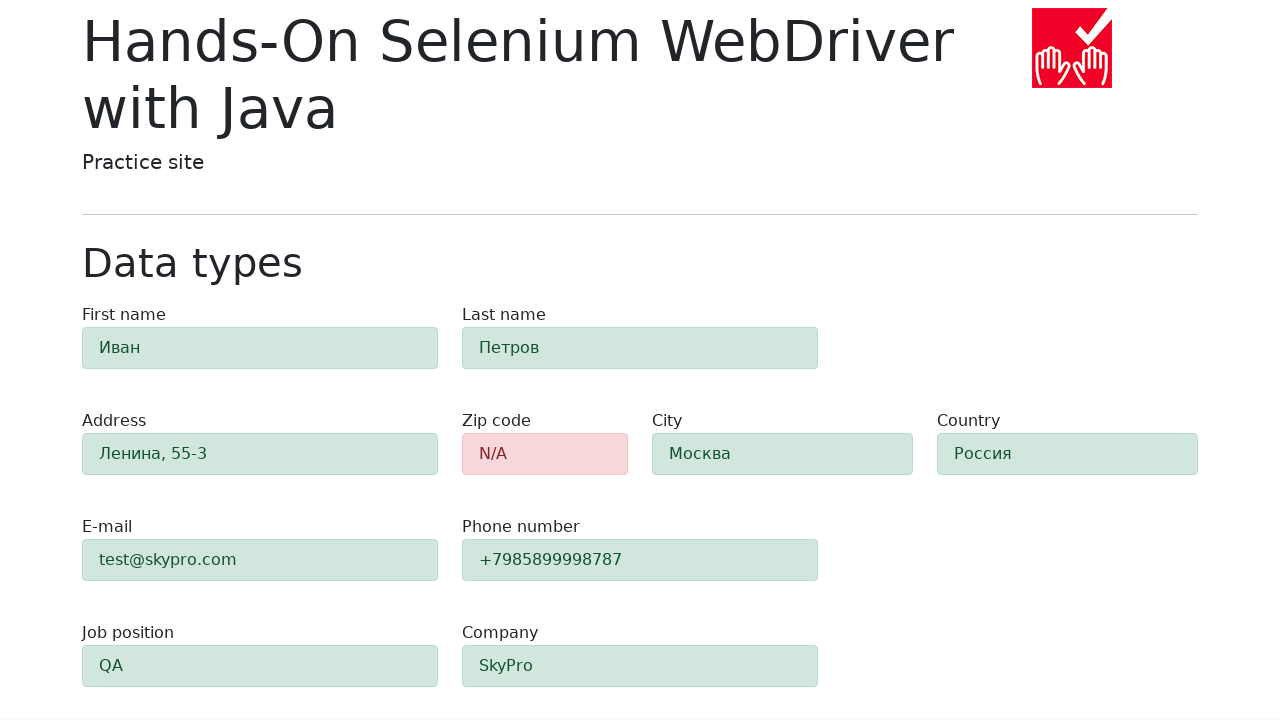

Verified field #city contains alert-success class (success state)
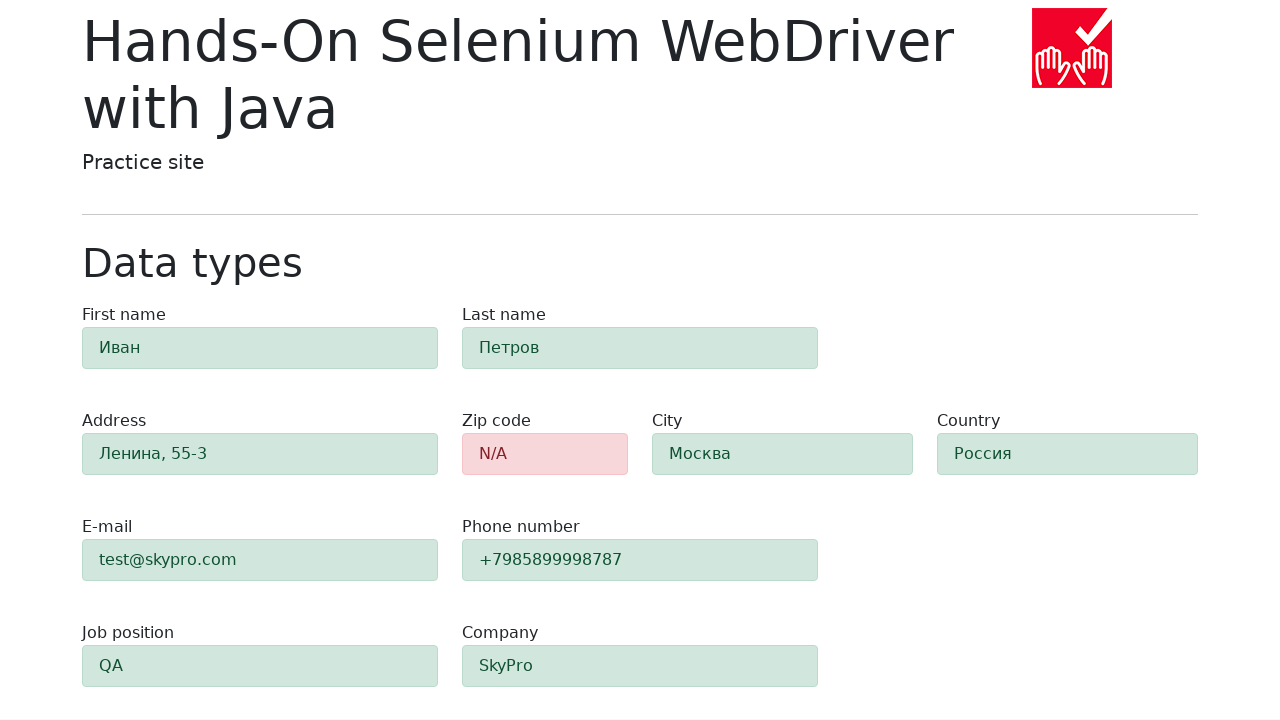

Retrieved class attribute for field #country
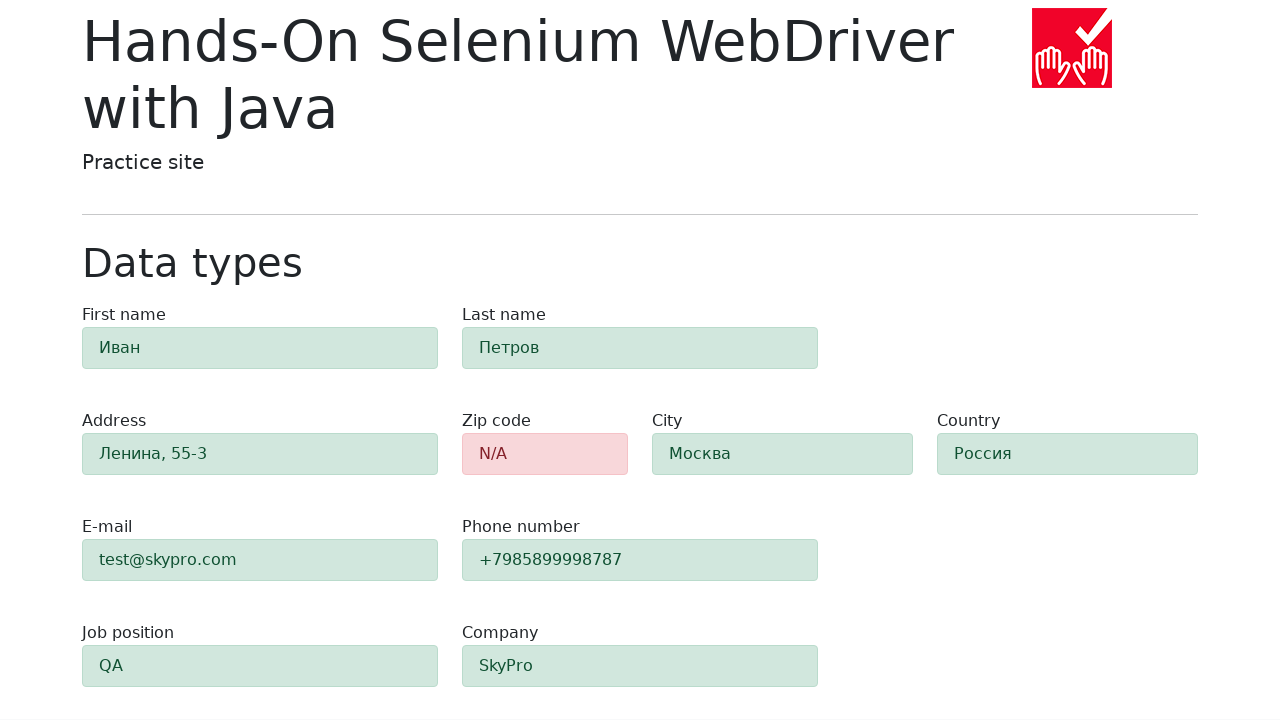

Verified field #country contains alert-success class (success state)
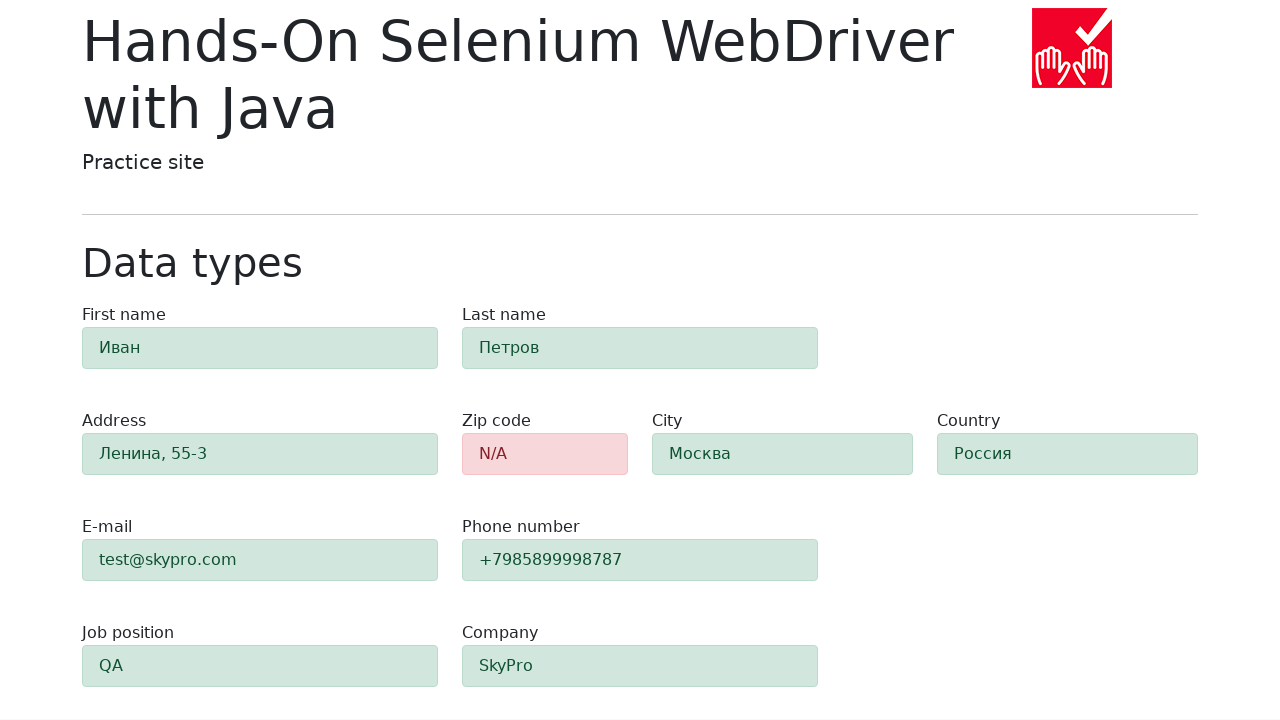

Retrieved class attribute for field #e-mail
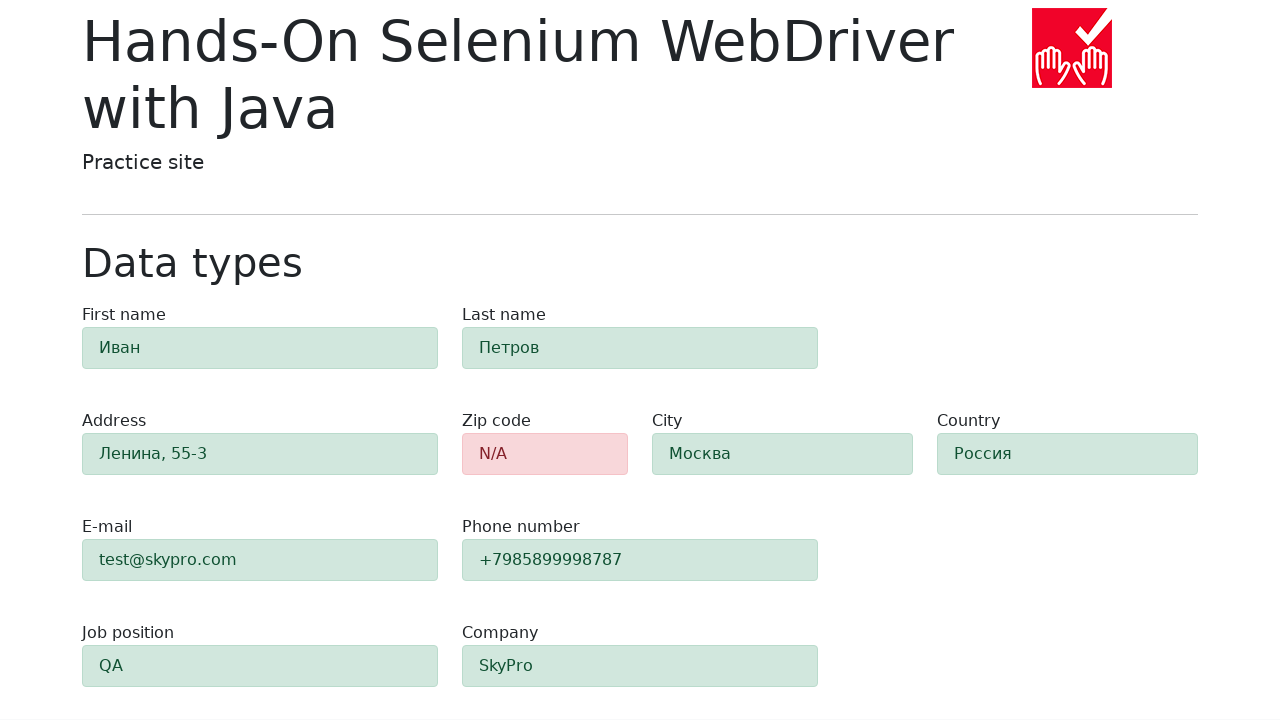

Verified field #e-mail contains alert-success class (success state)
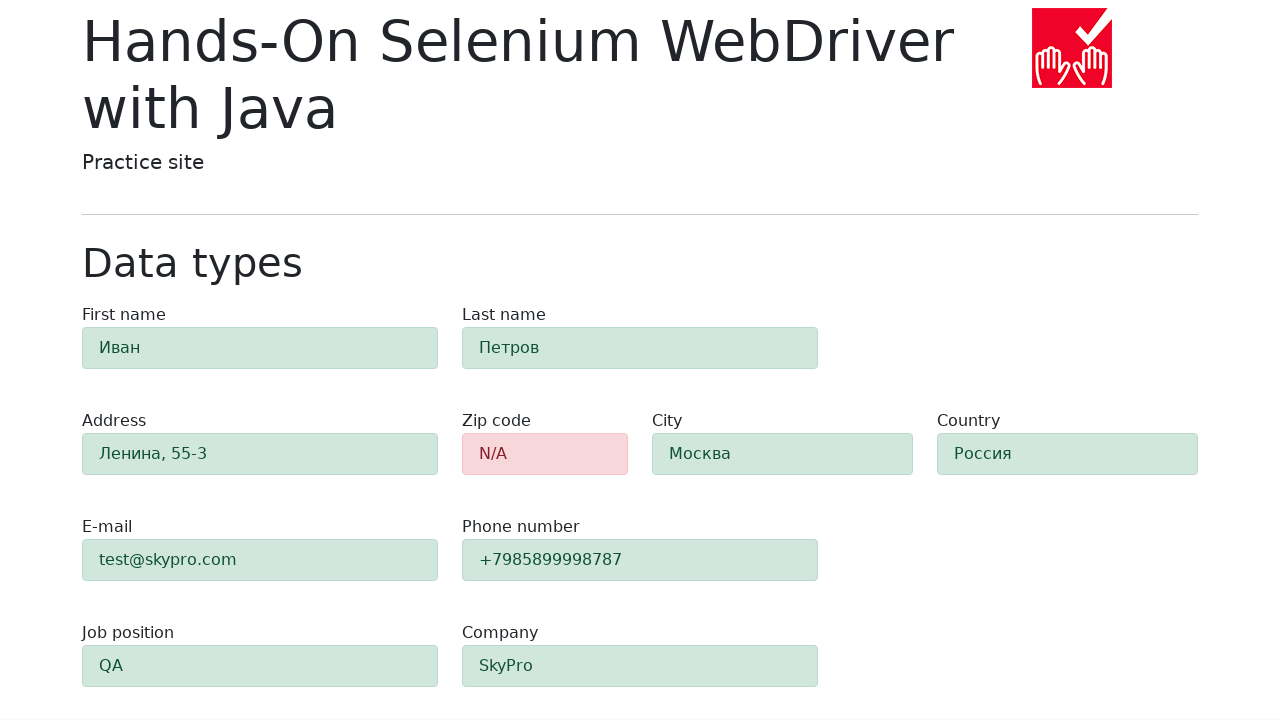

Retrieved class attribute for field #phone
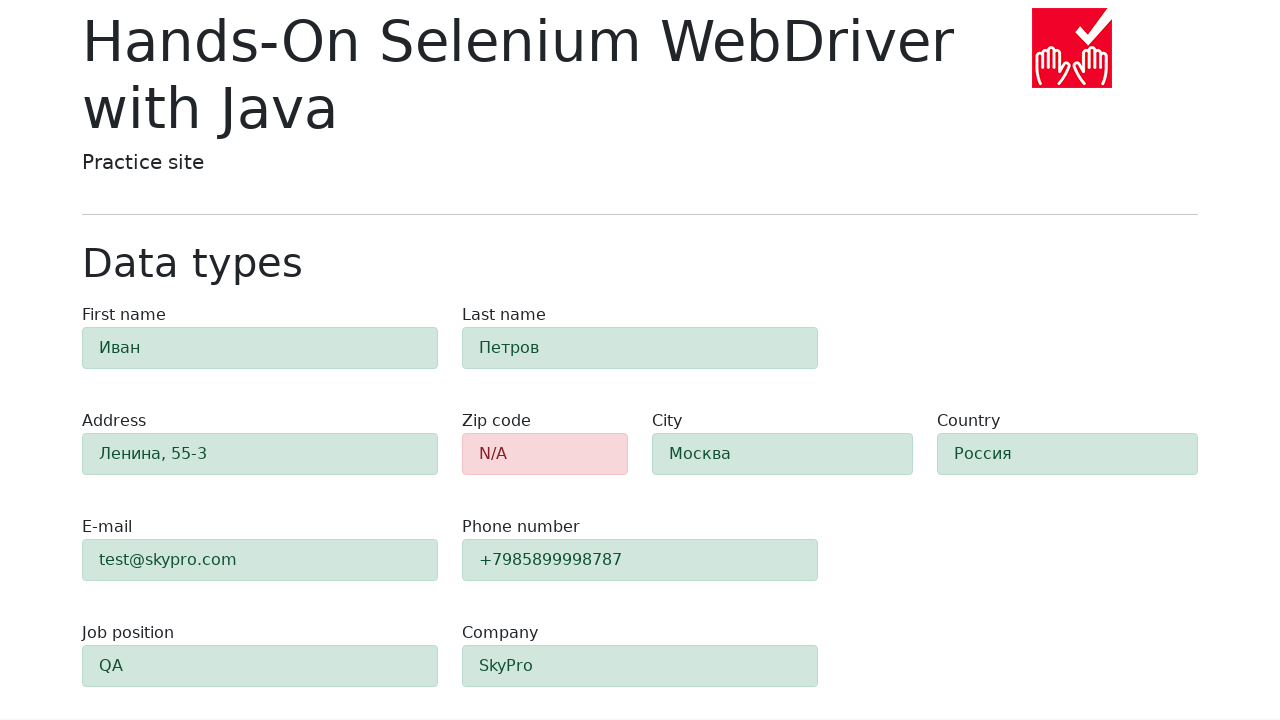

Verified field #phone contains alert-success class (success state)
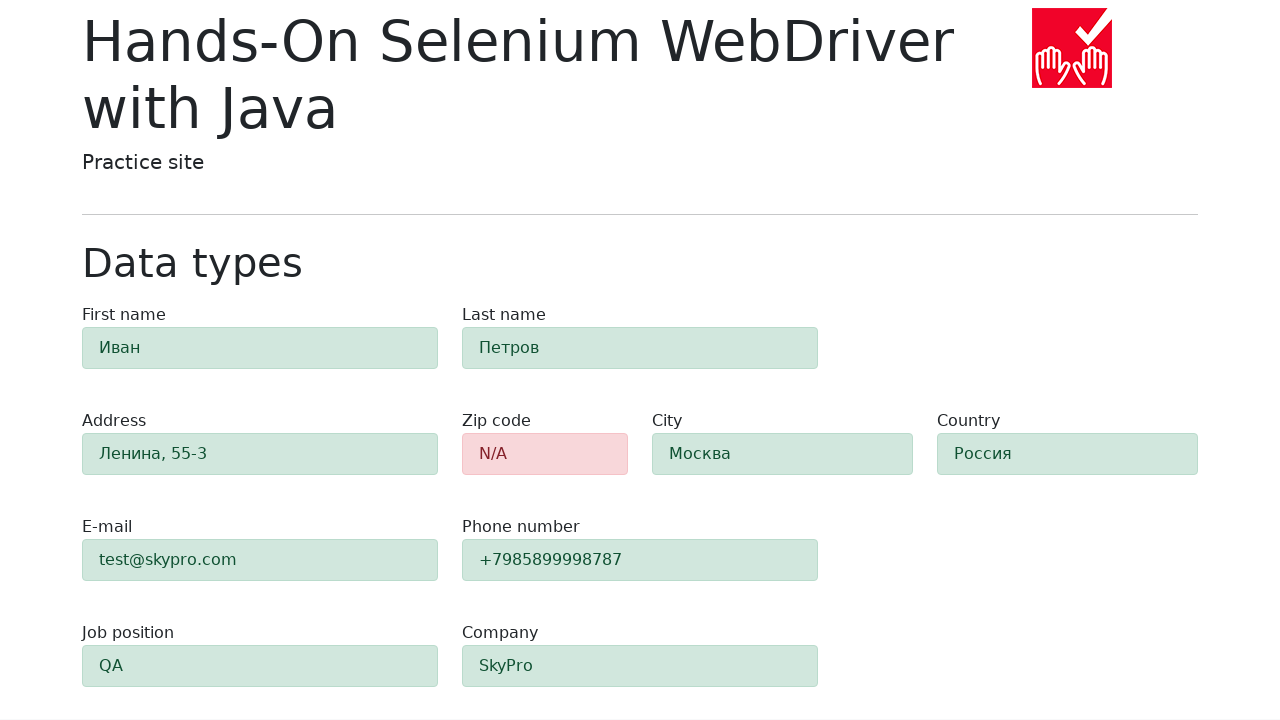

Retrieved class attribute for field #company
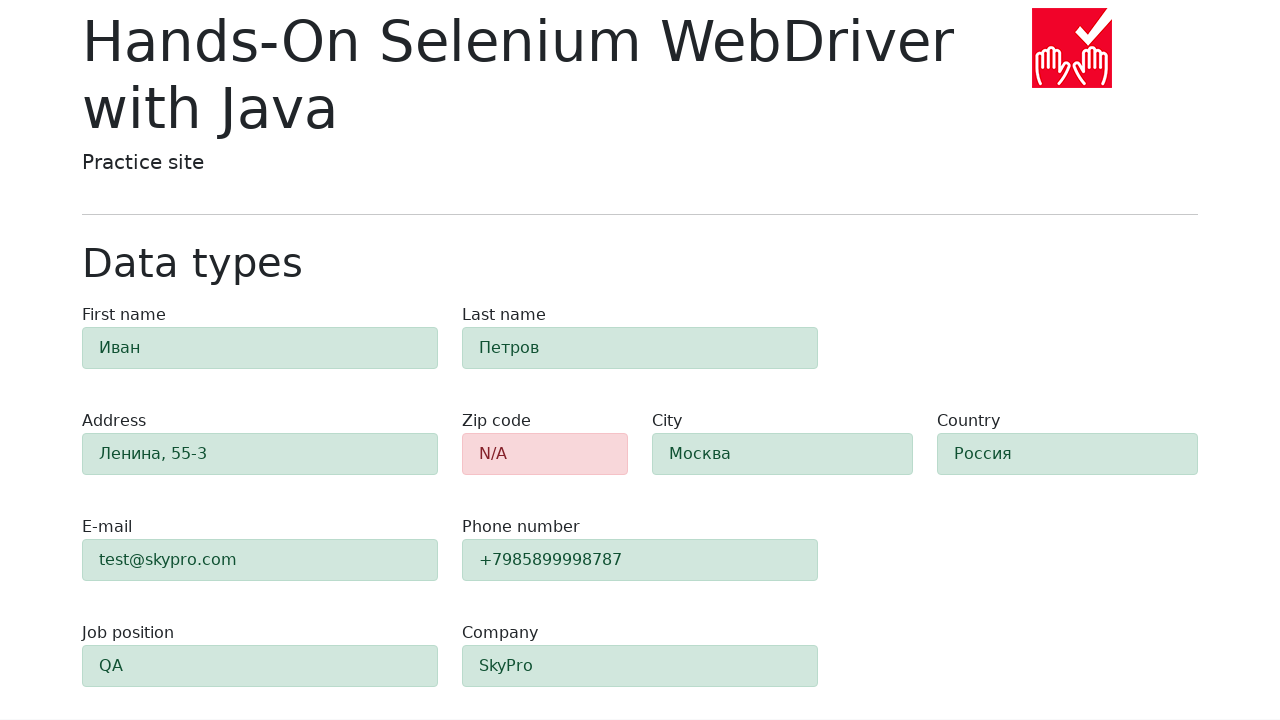

Verified field #company contains alert-success class (success state)
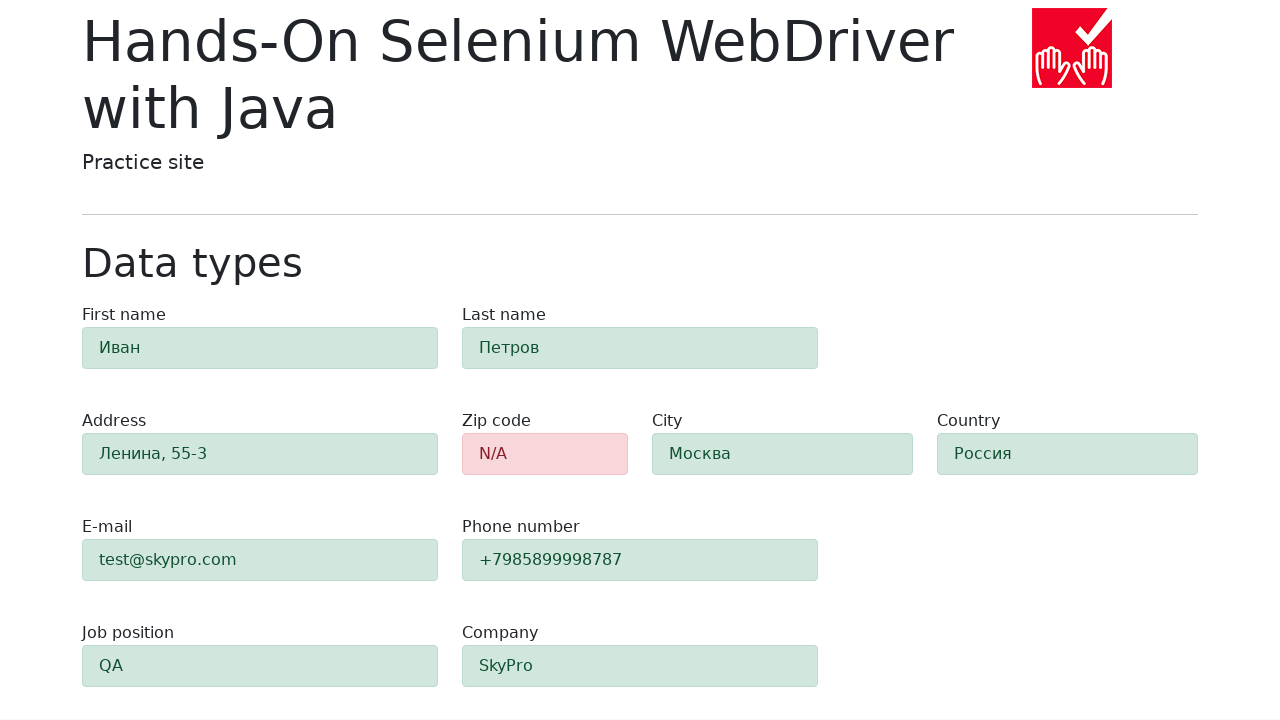

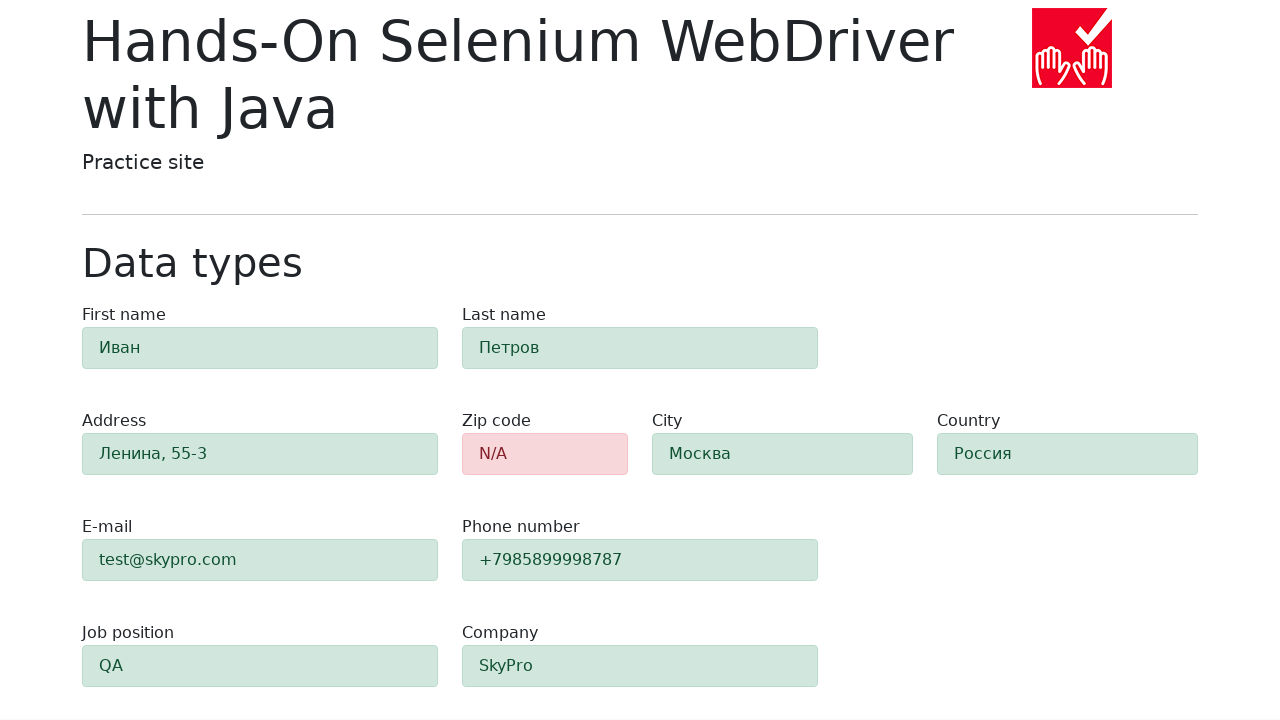